Tests navigating to a product detail page and verifying the product description

Starting URL: https://www.saucedemo.com/

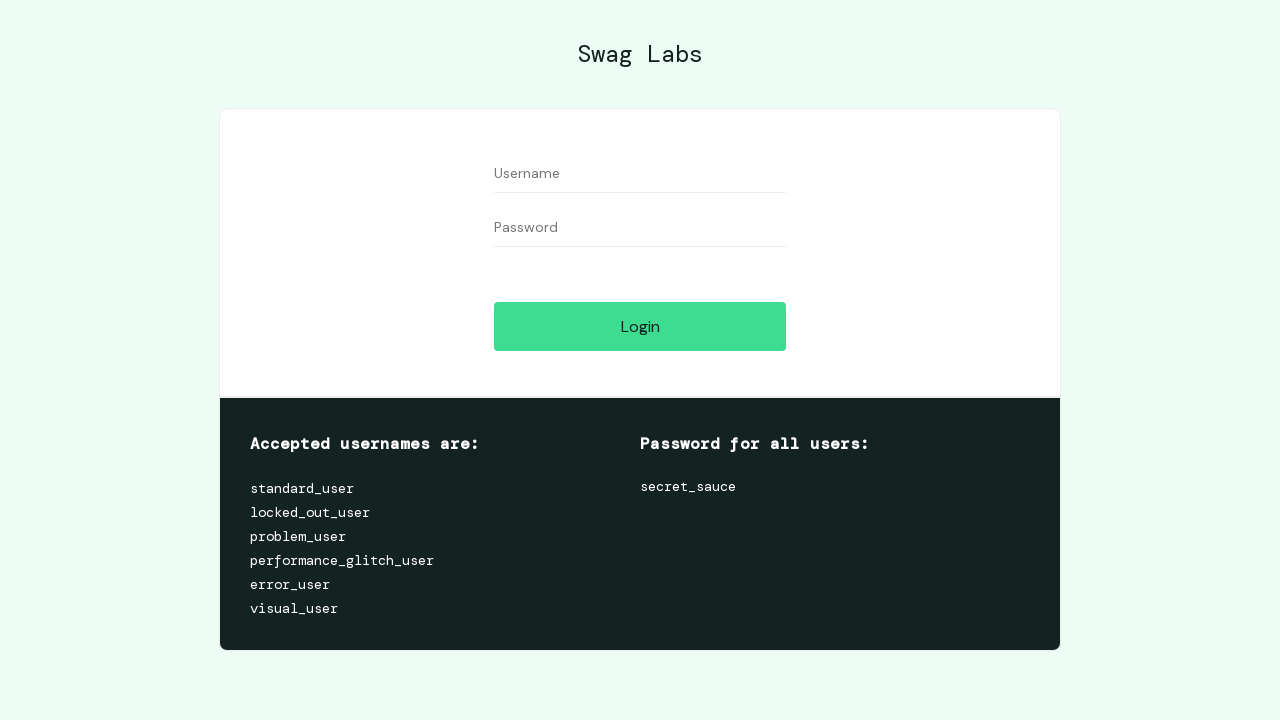

Waited for username field to load
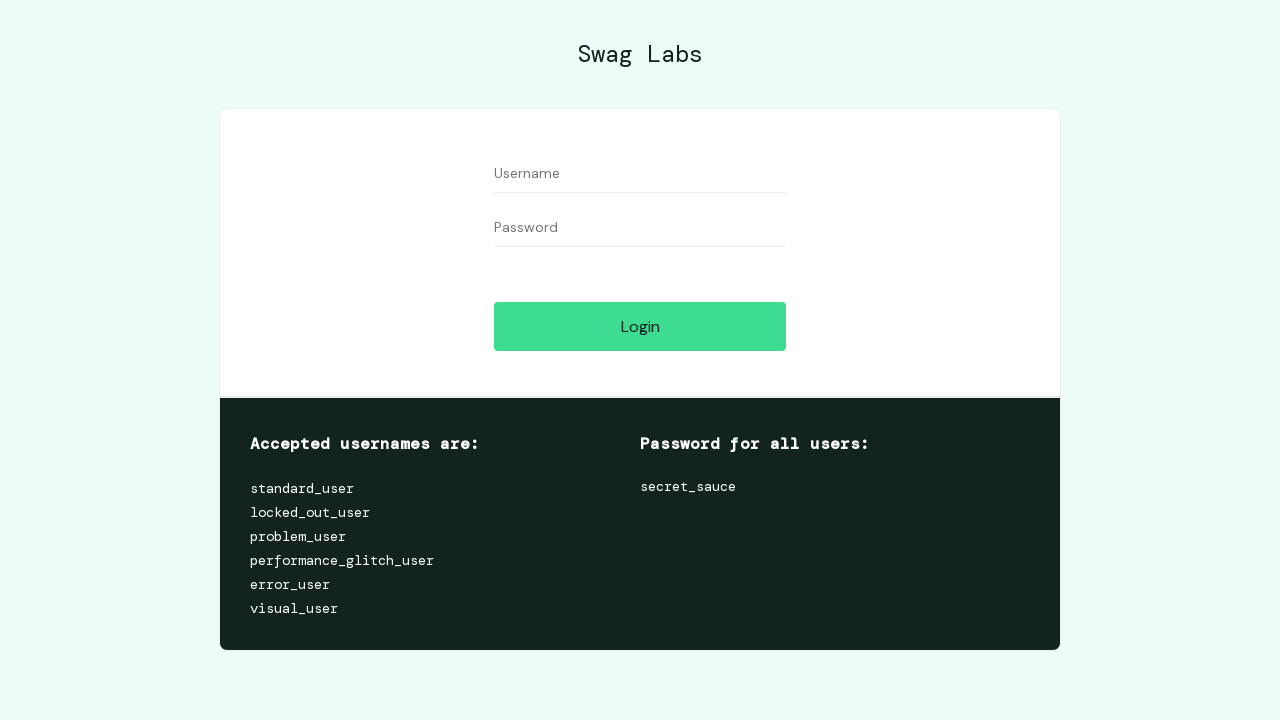

Filled username field with 'standard_user' on #user-name
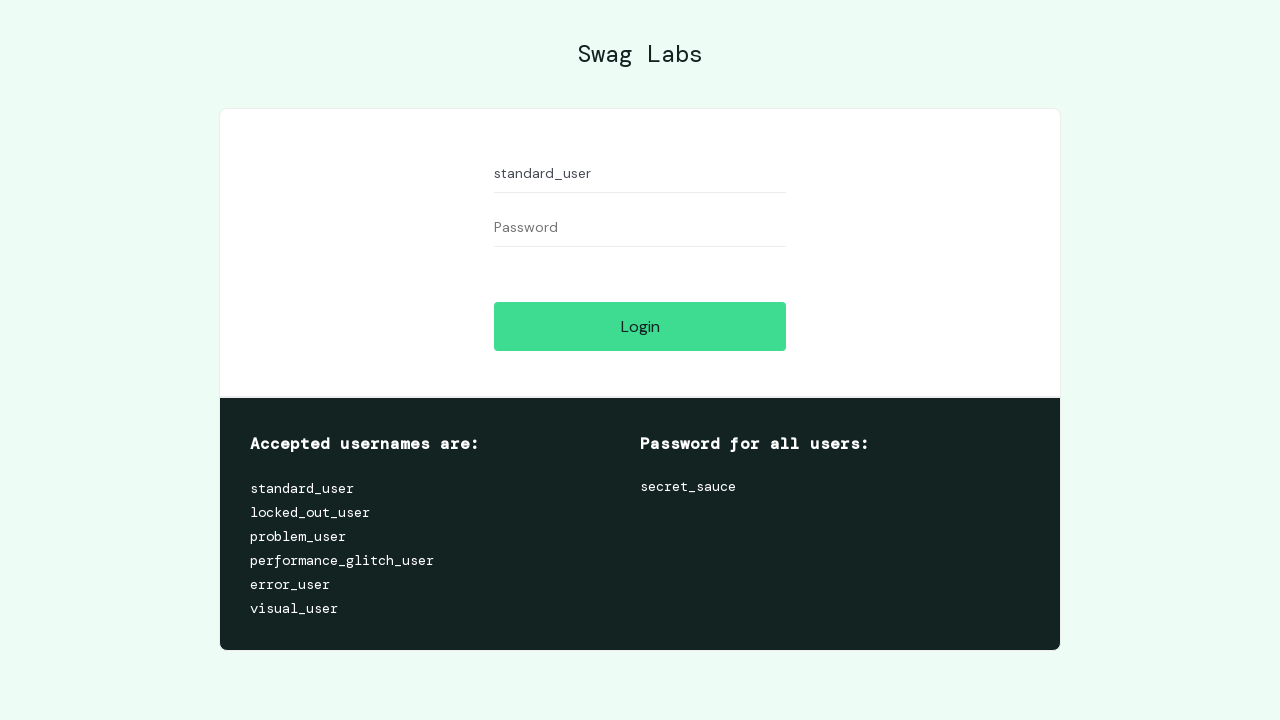

Filled password field with 'secret_sauce' on #password
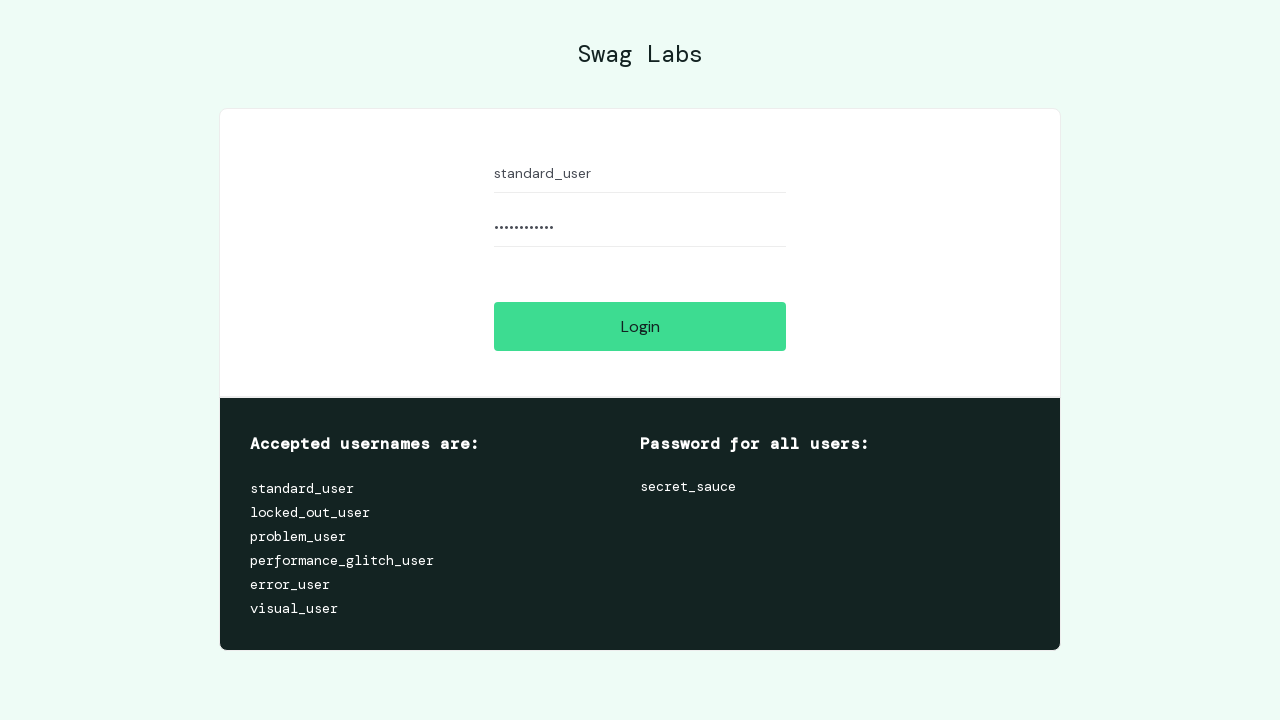

Clicked login button at (640, 326) on #login-button
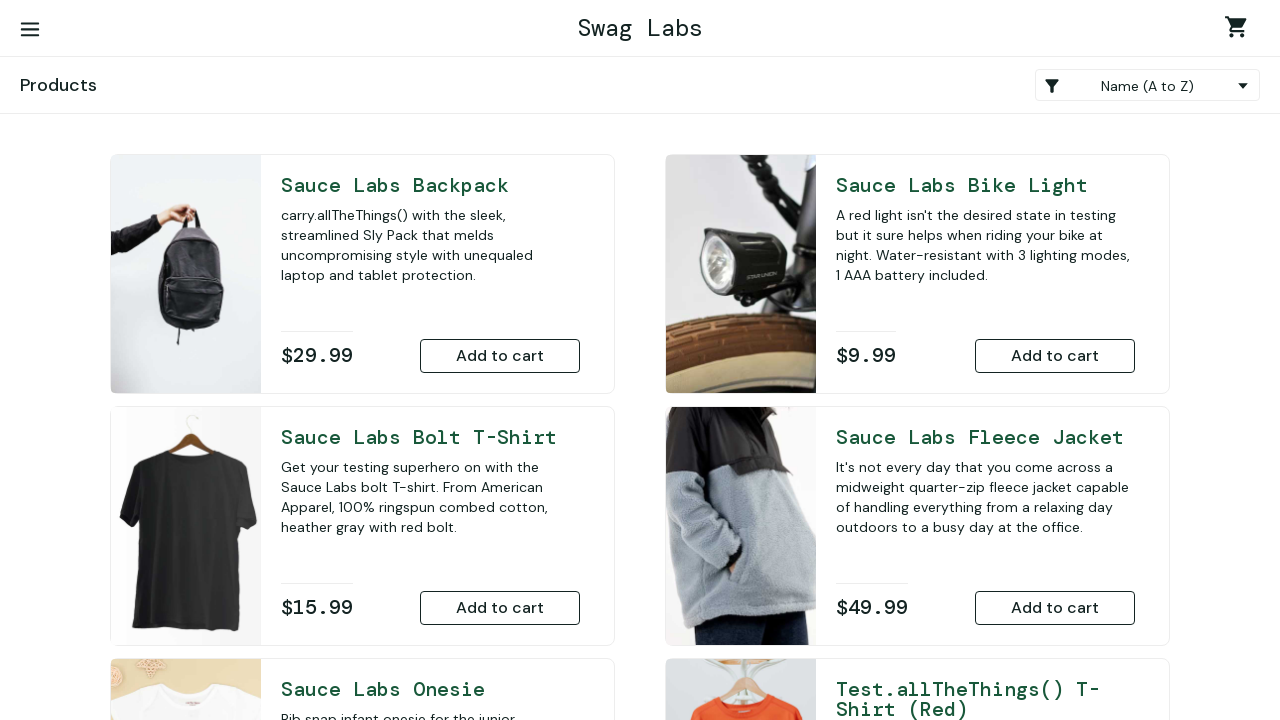

Inventory items loaded
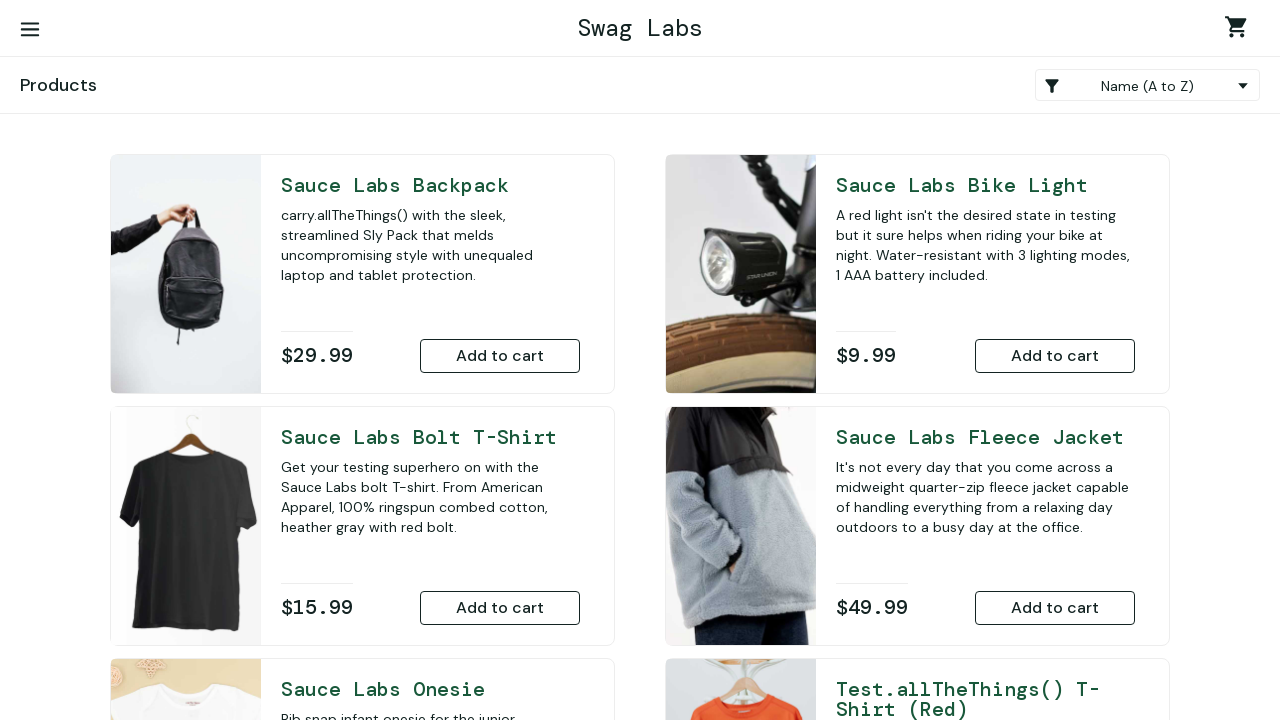

Clicked on first product to navigate to product detail page at (985, 185) on xpath=//*[@id='item_0_title_link']/div
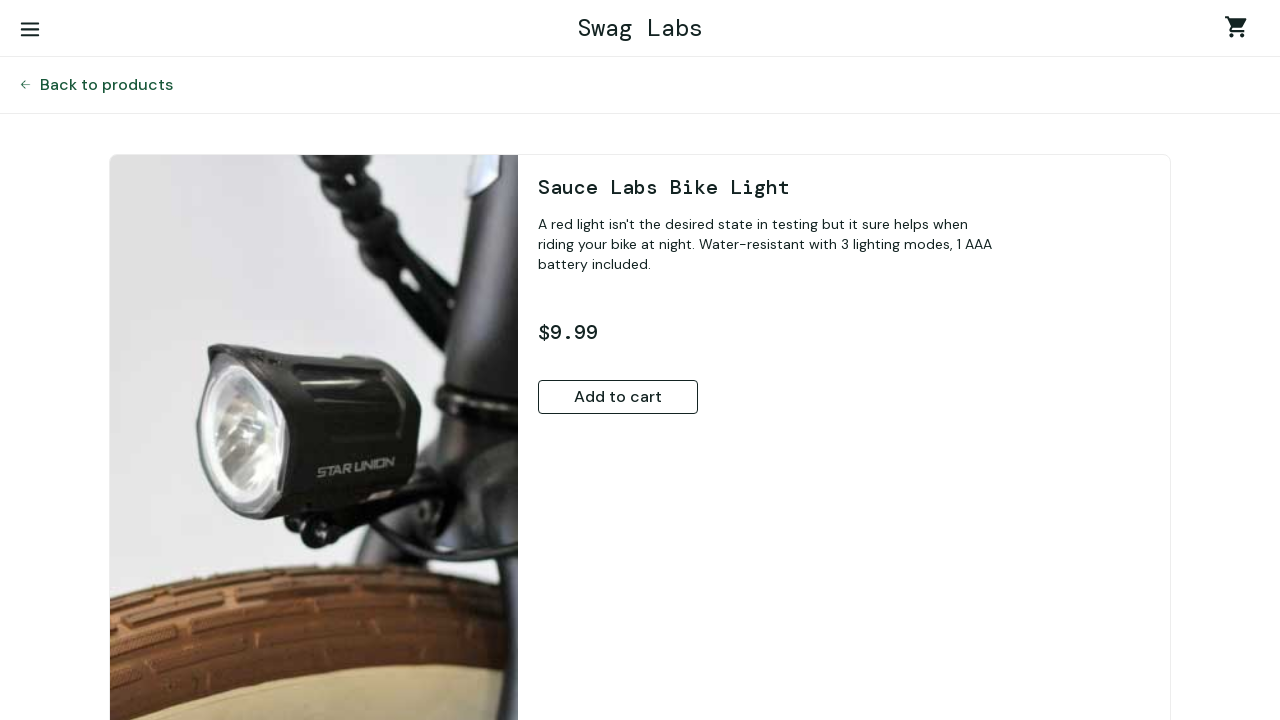

Located product description element
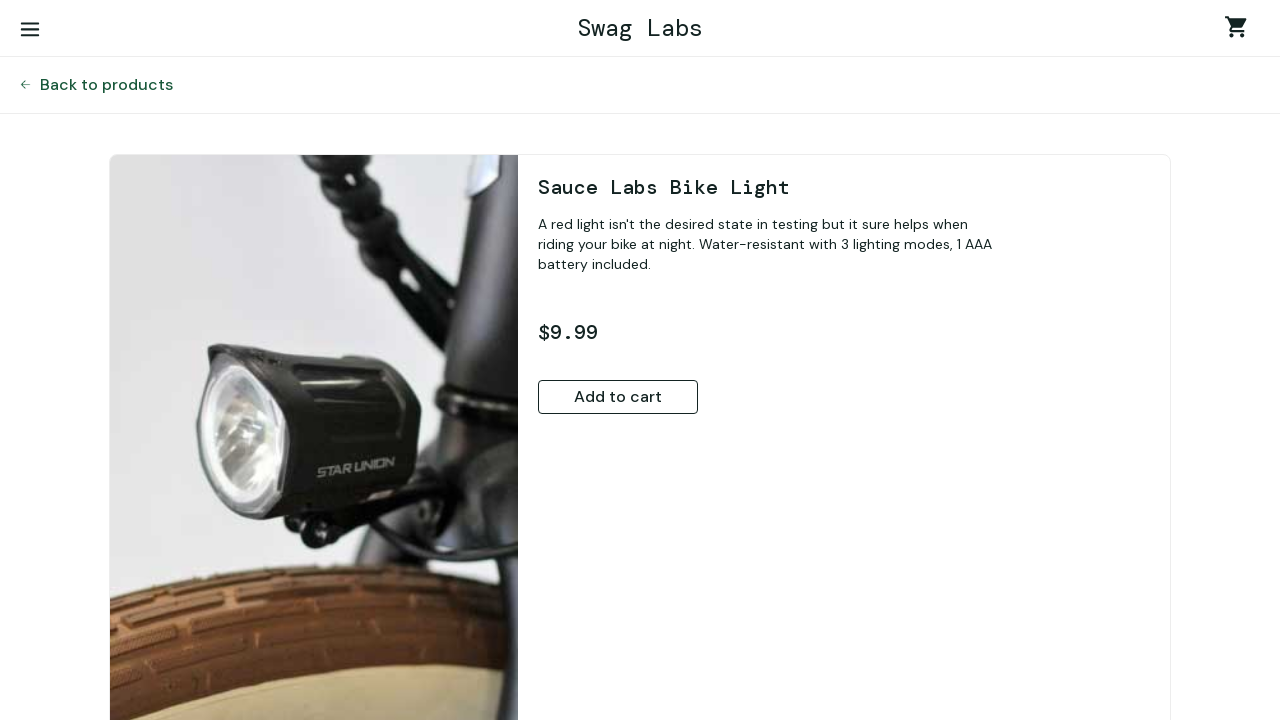

Verified product description matches expected text
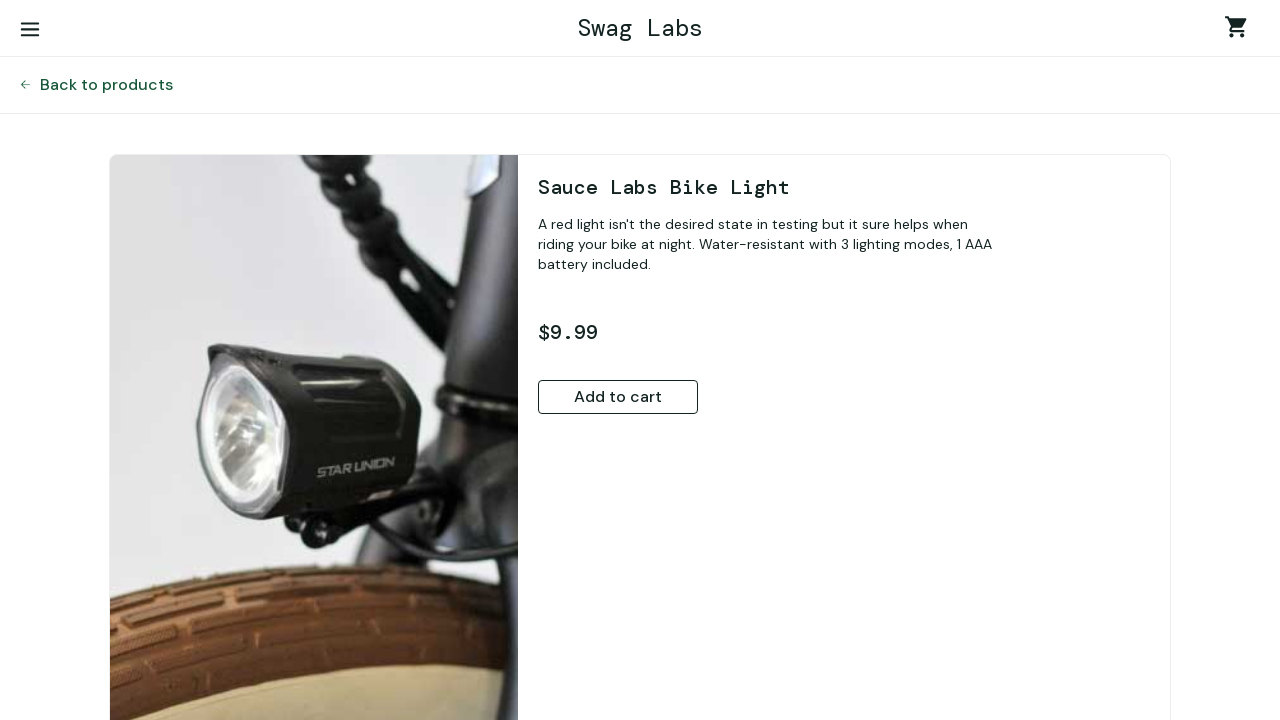

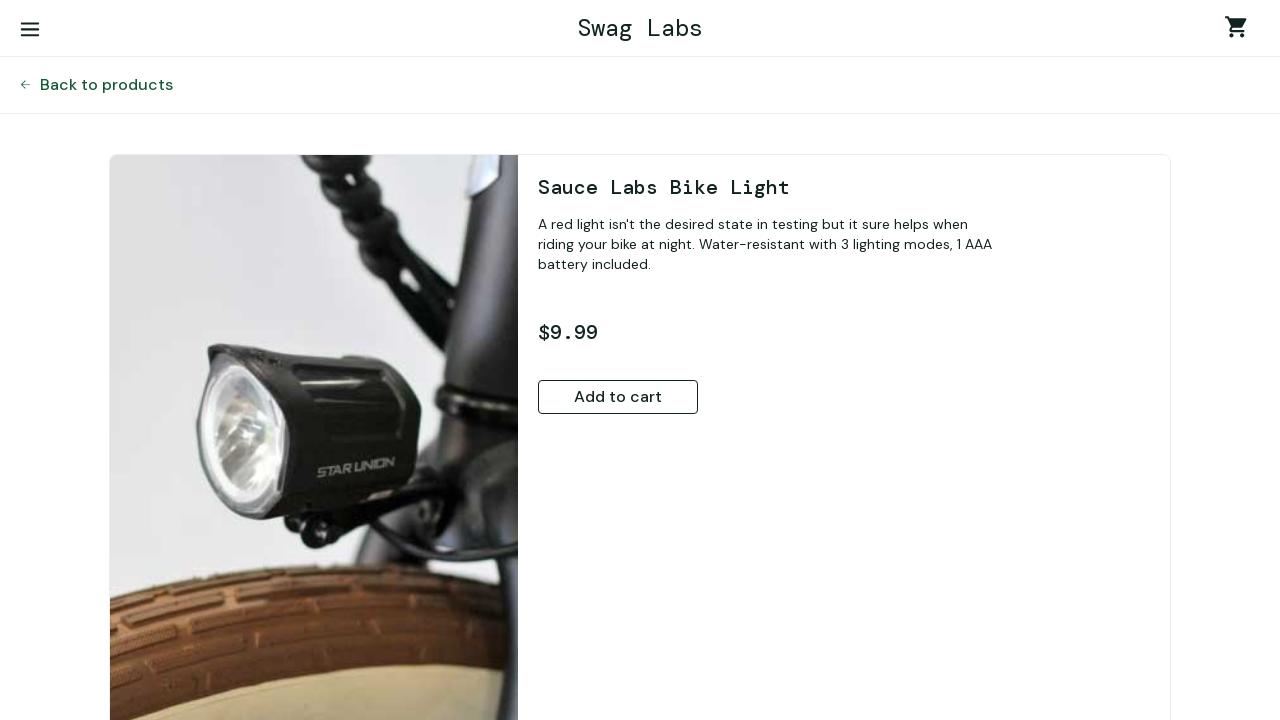